Navigates to an automation practice page and verifies that footer links are present and accessible

Starting URL: https://rahulshettyacademy.com/AutomationPractice/

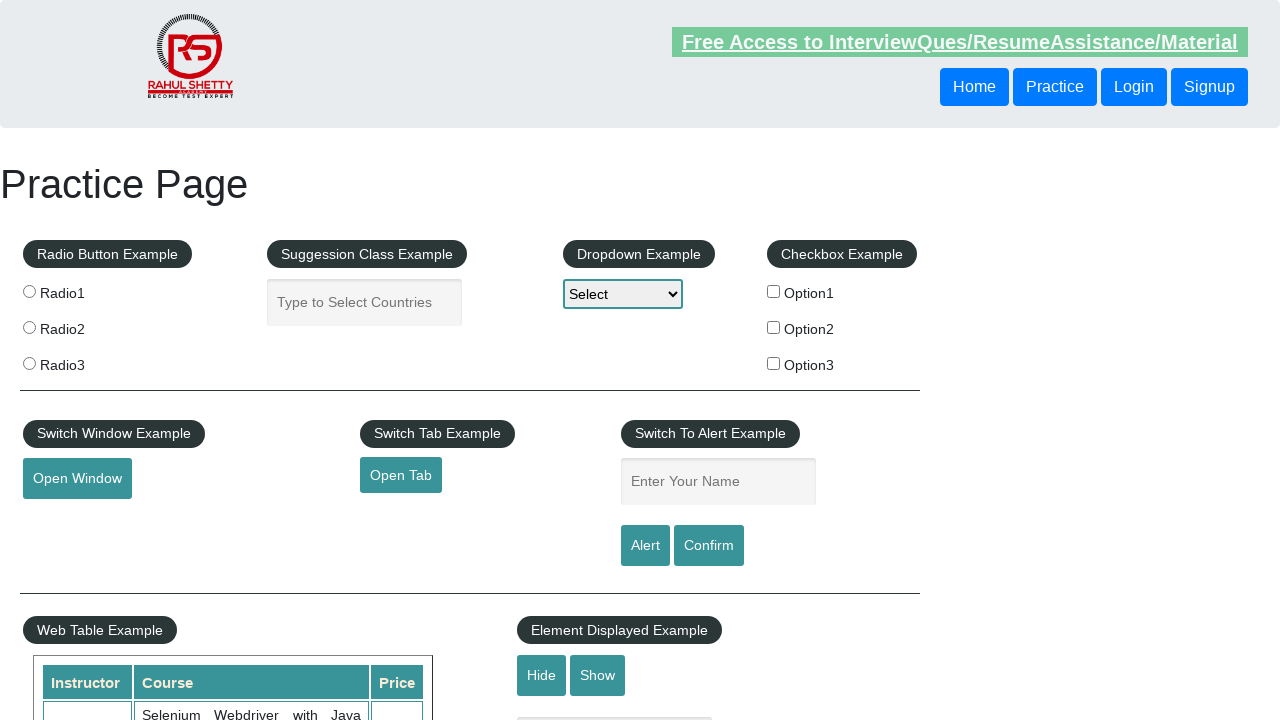

Located footer section containing links
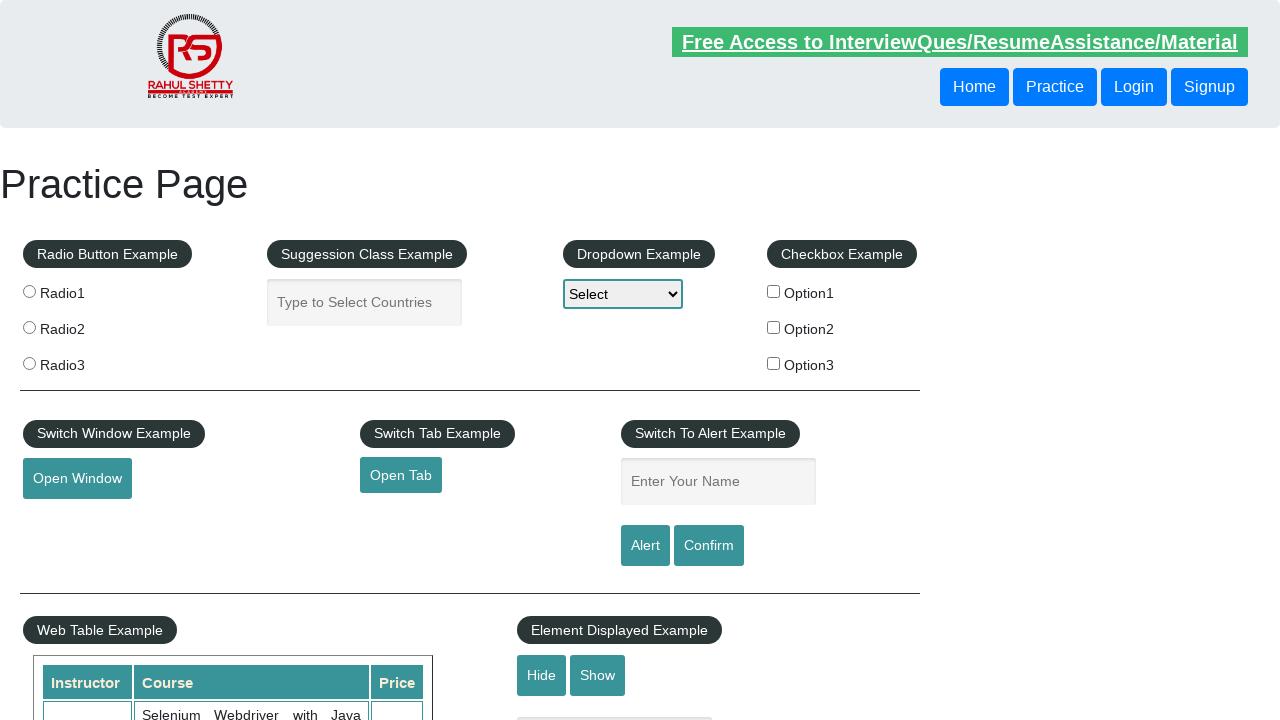

Footer section appeared and is ready
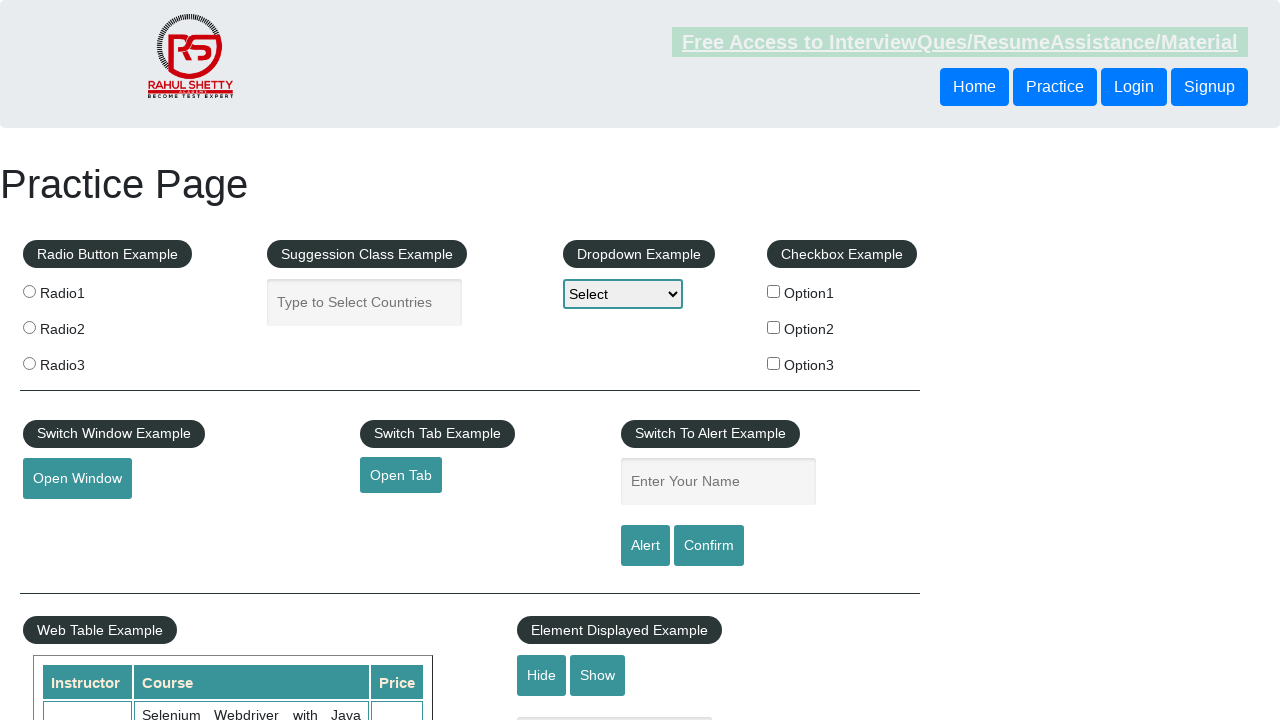

Retrieved all footer links - found 5 links
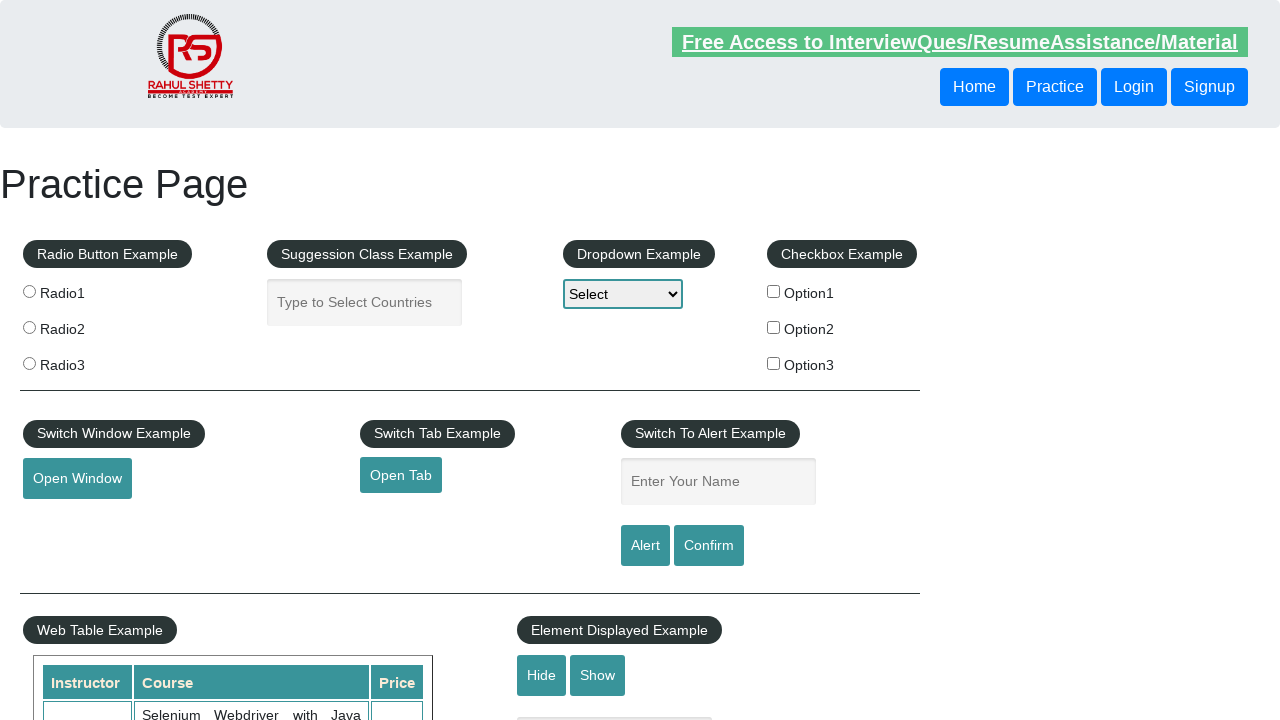

Verified that footer section contains links
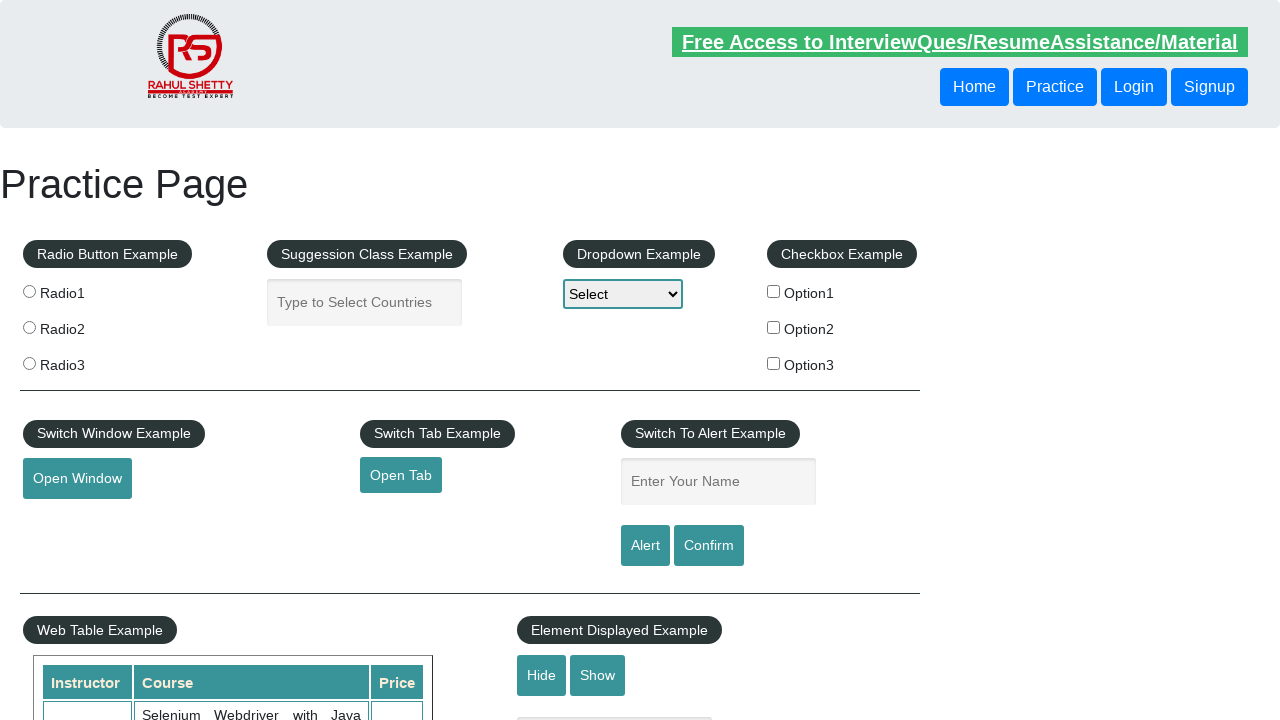

Retrieved fresh reference to footer link 0
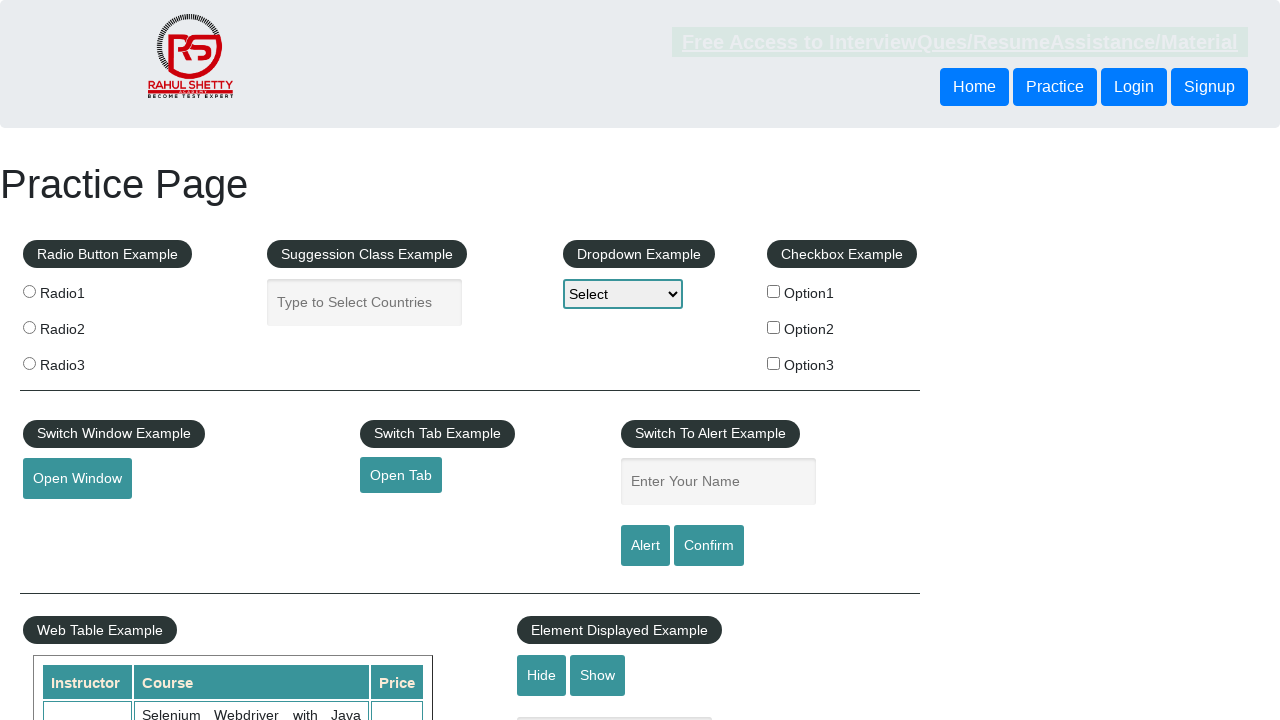

Verified footer link 0 is visible
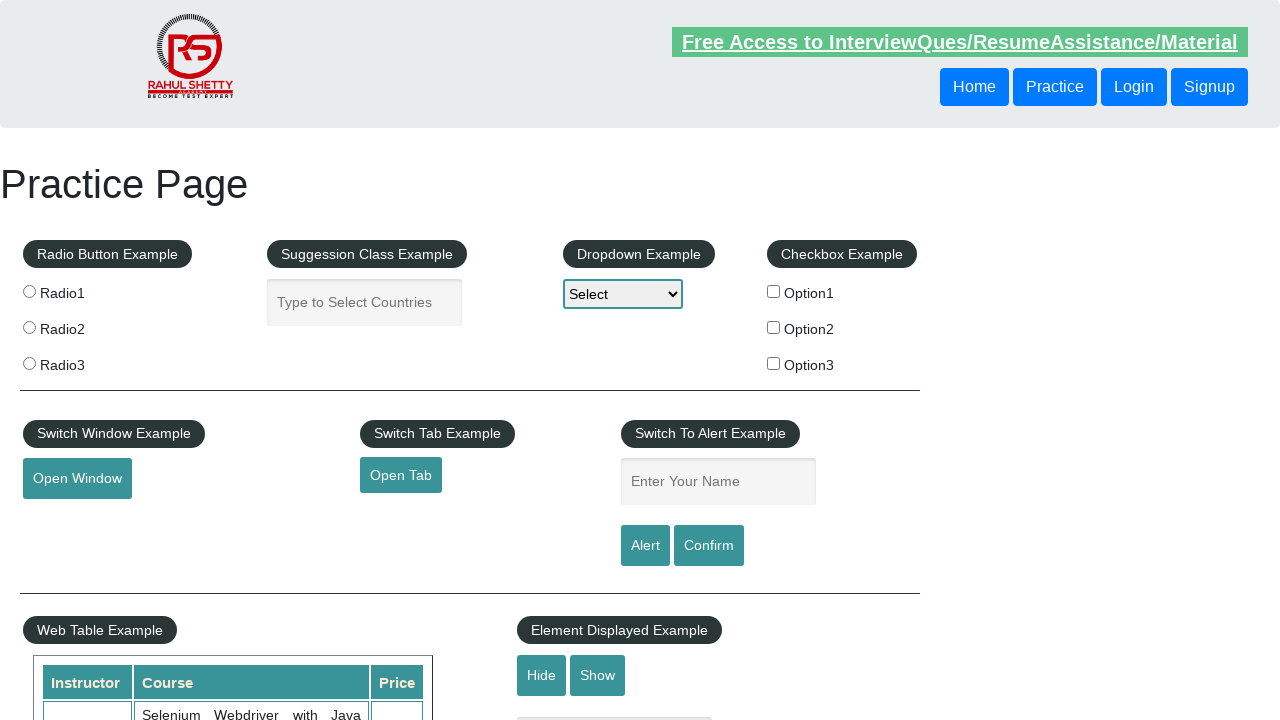

Retrieved href attribute from footer link 0: #
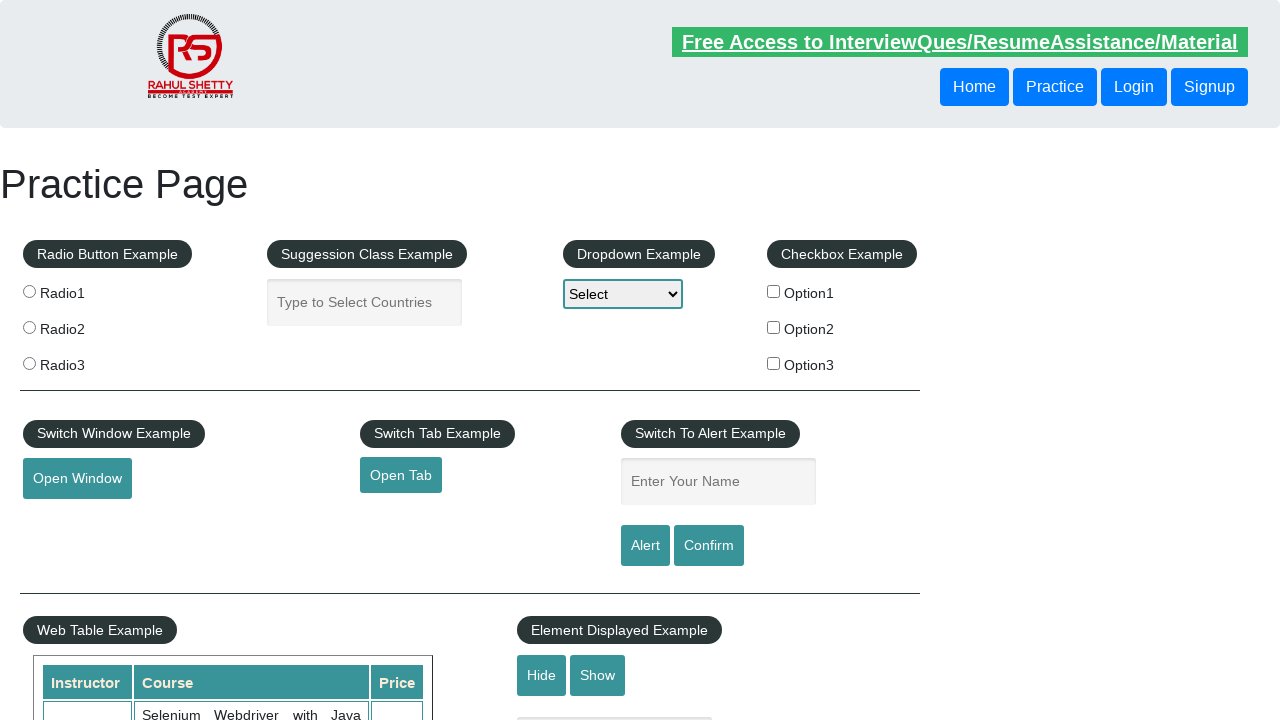

Verified footer link 0 has a valid href attribute
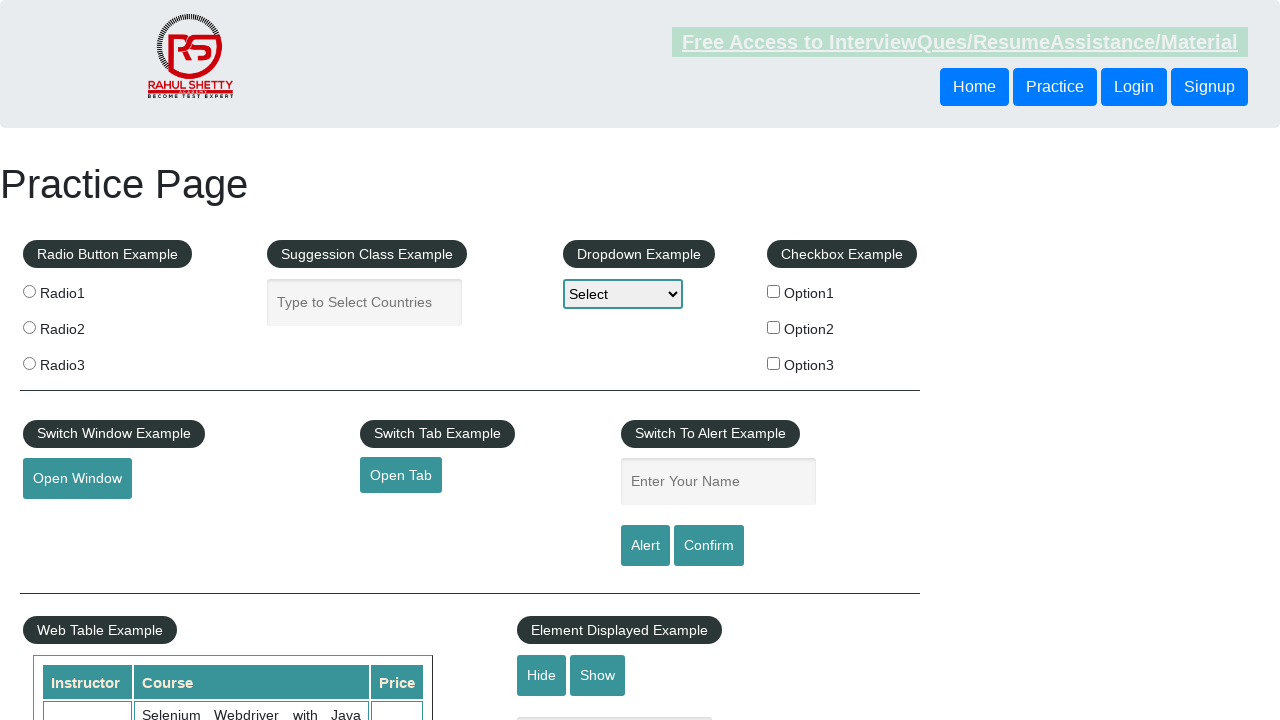

Retrieved fresh reference to footer link 1
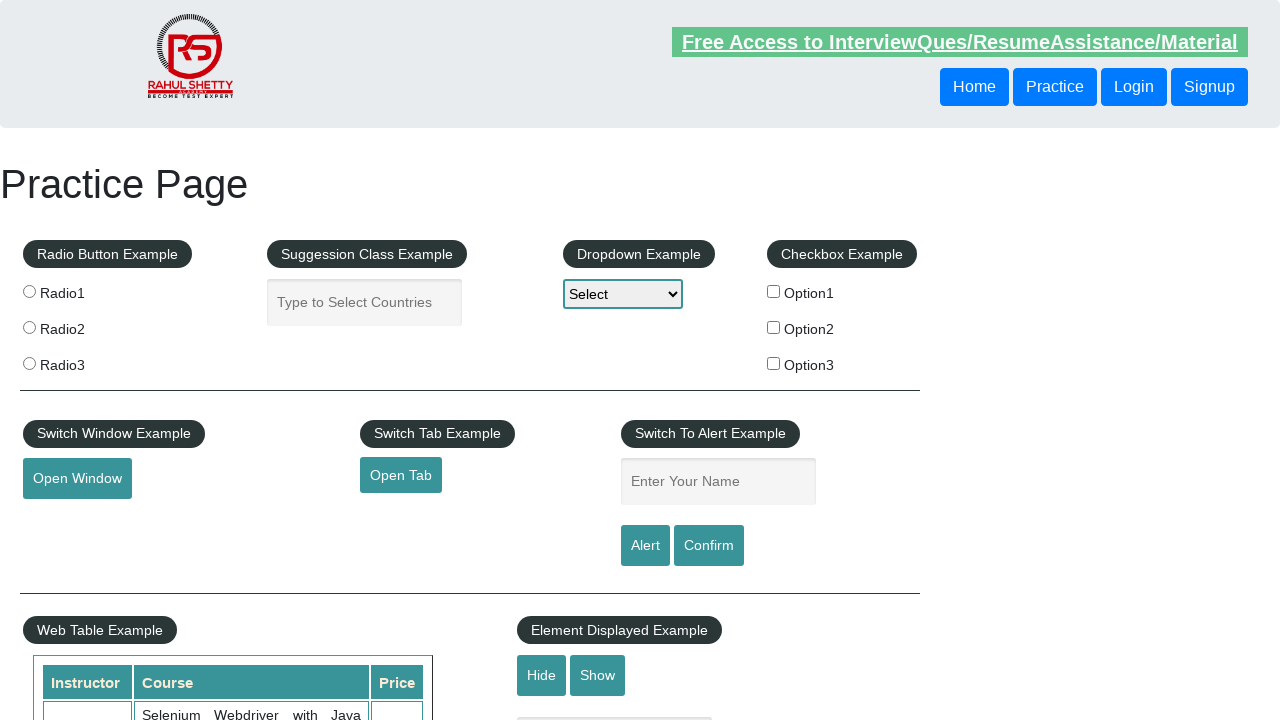

Verified footer link 1 is visible
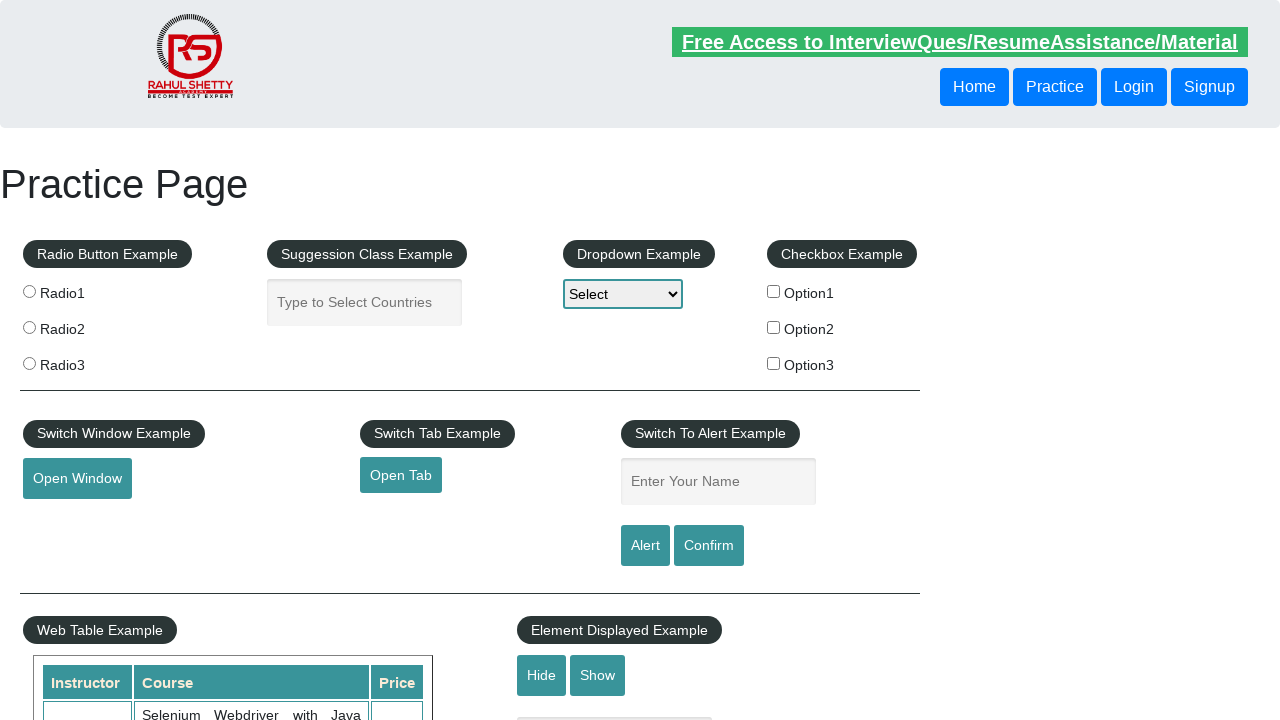

Retrieved href attribute from footer link 1: https://rahulshettyacademy.com/brokenlink
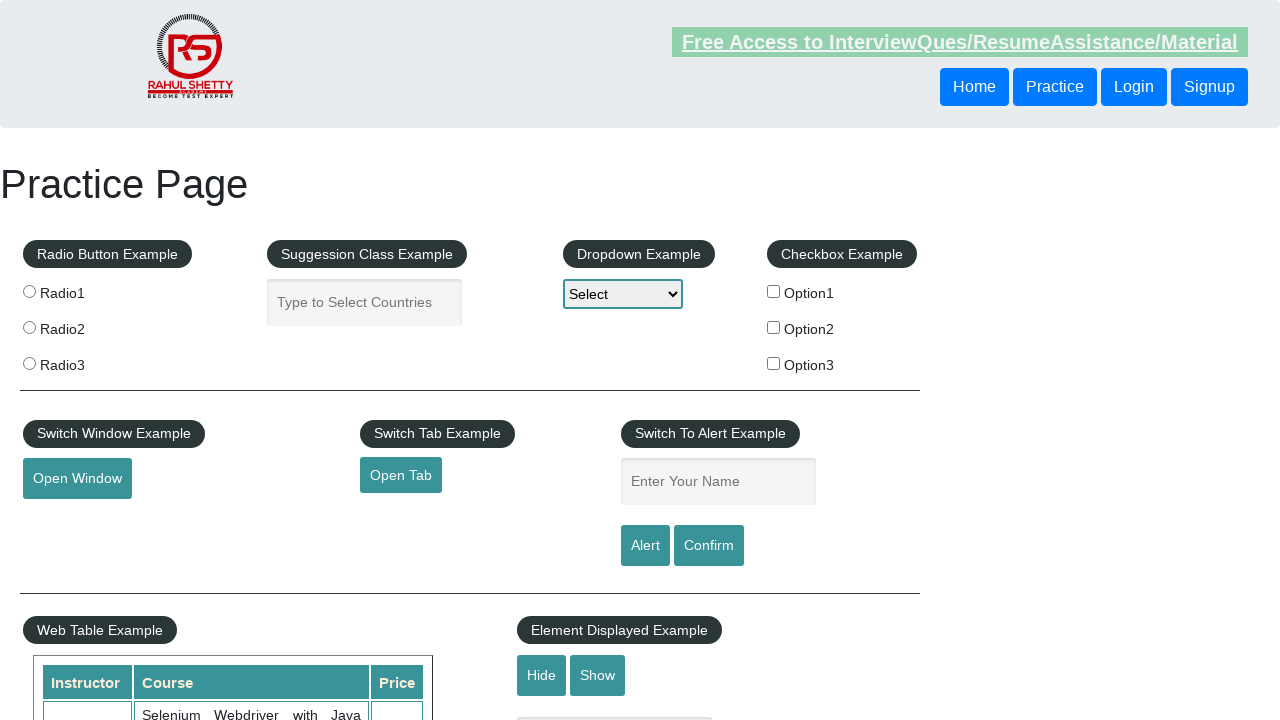

Verified footer link 1 has a valid href attribute
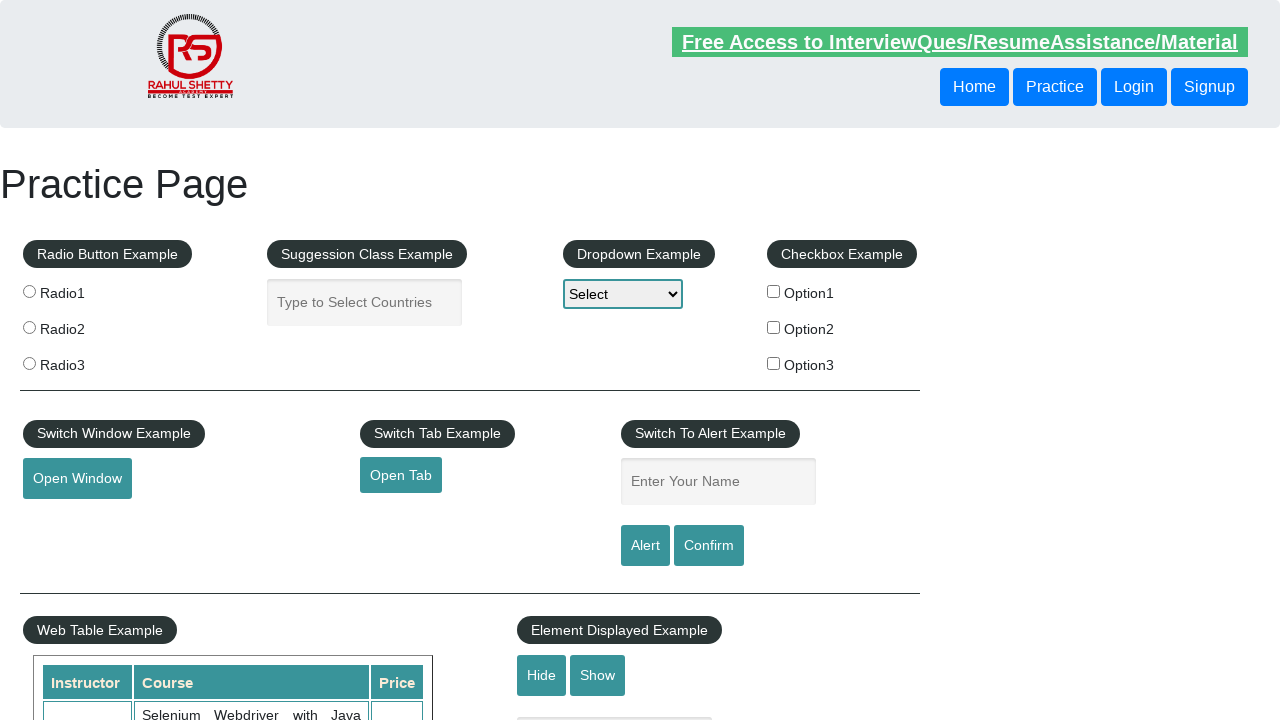

Retrieved fresh reference to footer link 2
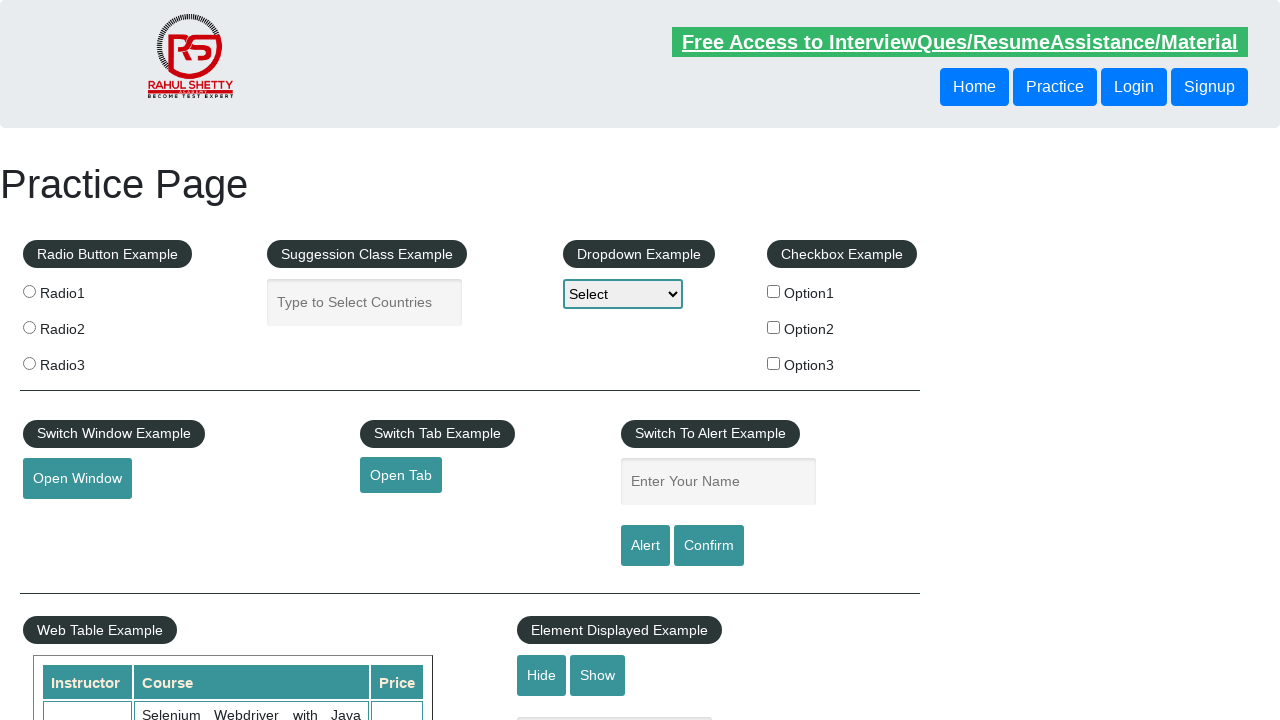

Verified footer link 2 is visible
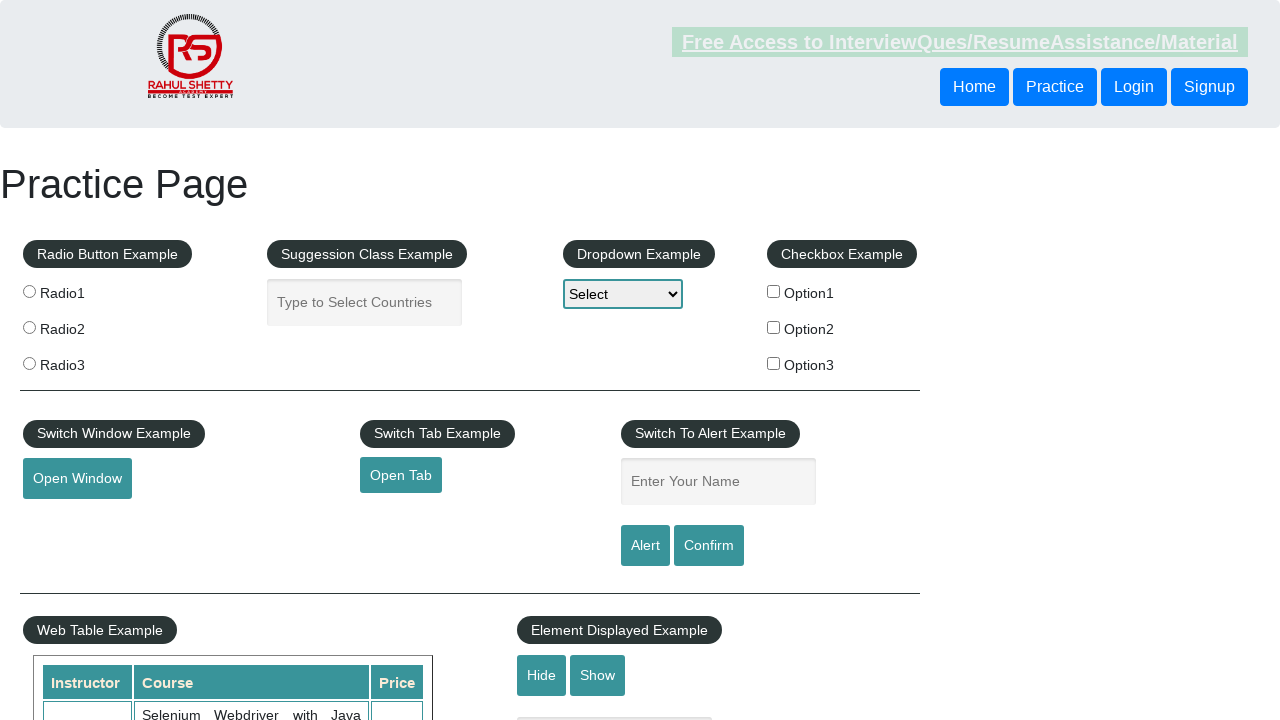

Retrieved href attribute from footer link 2: #
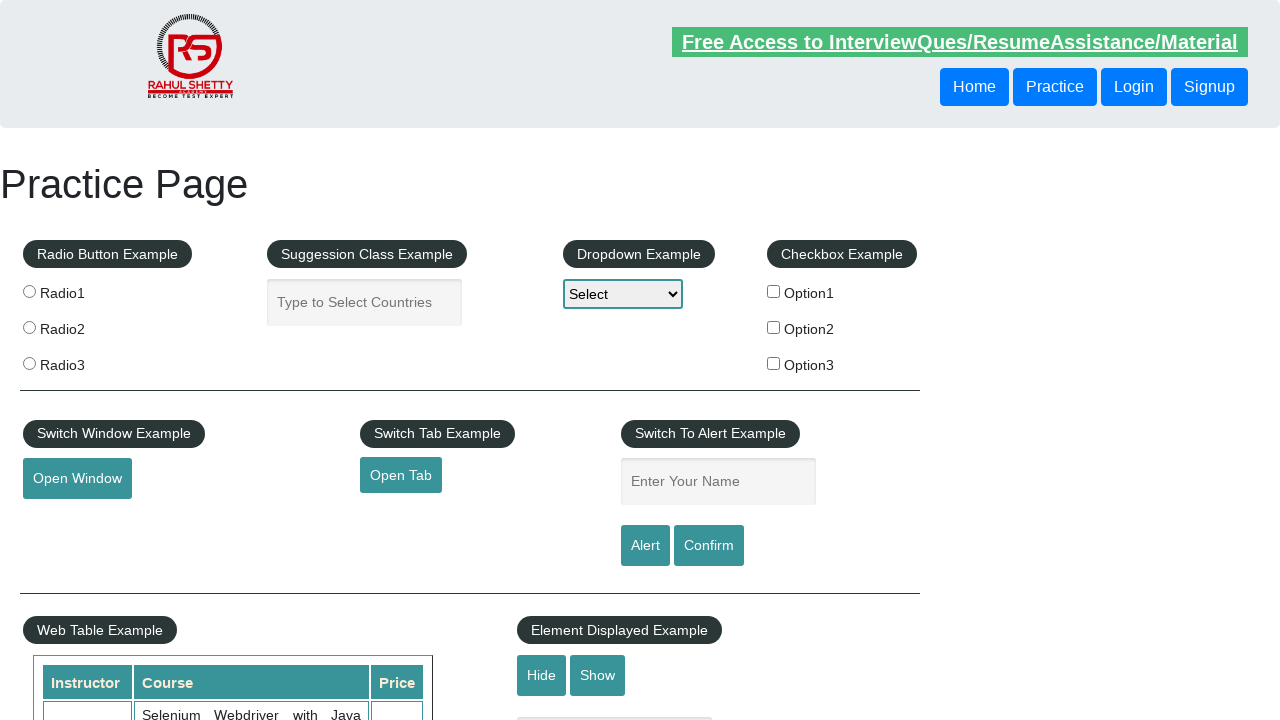

Verified footer link 2 has a valid href attribute
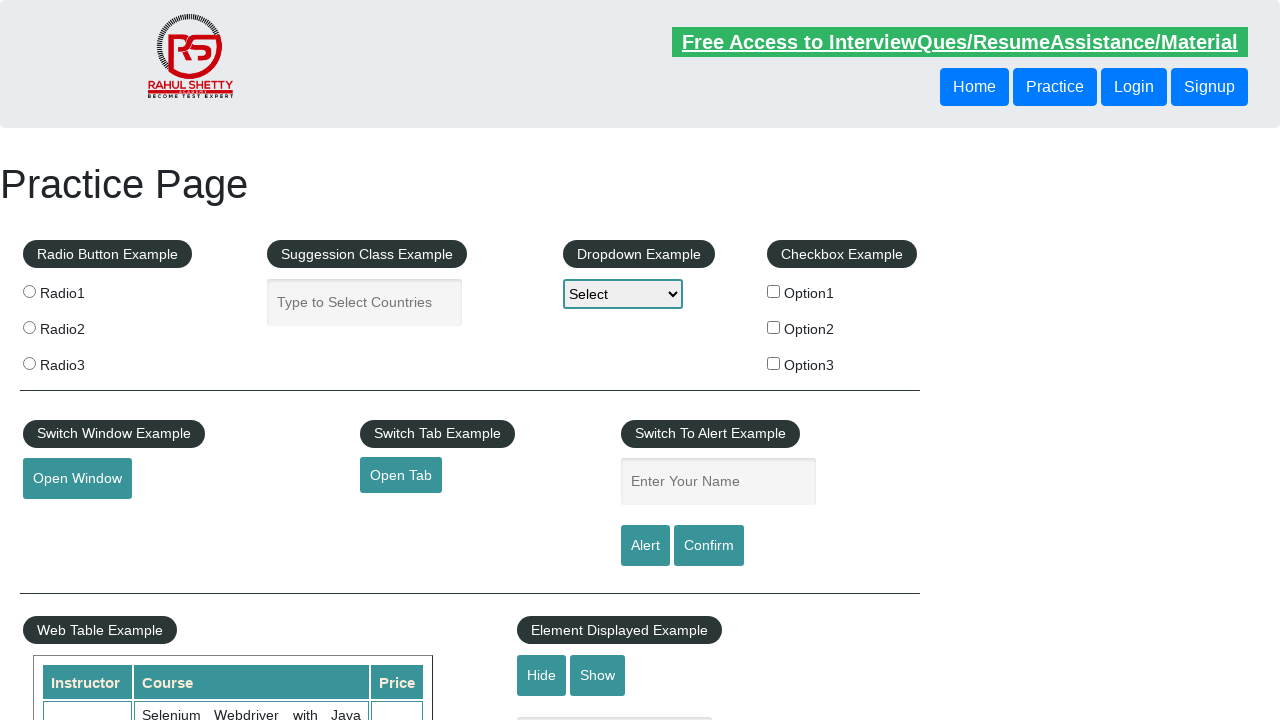

Retrieved fresh reference to footer link 3
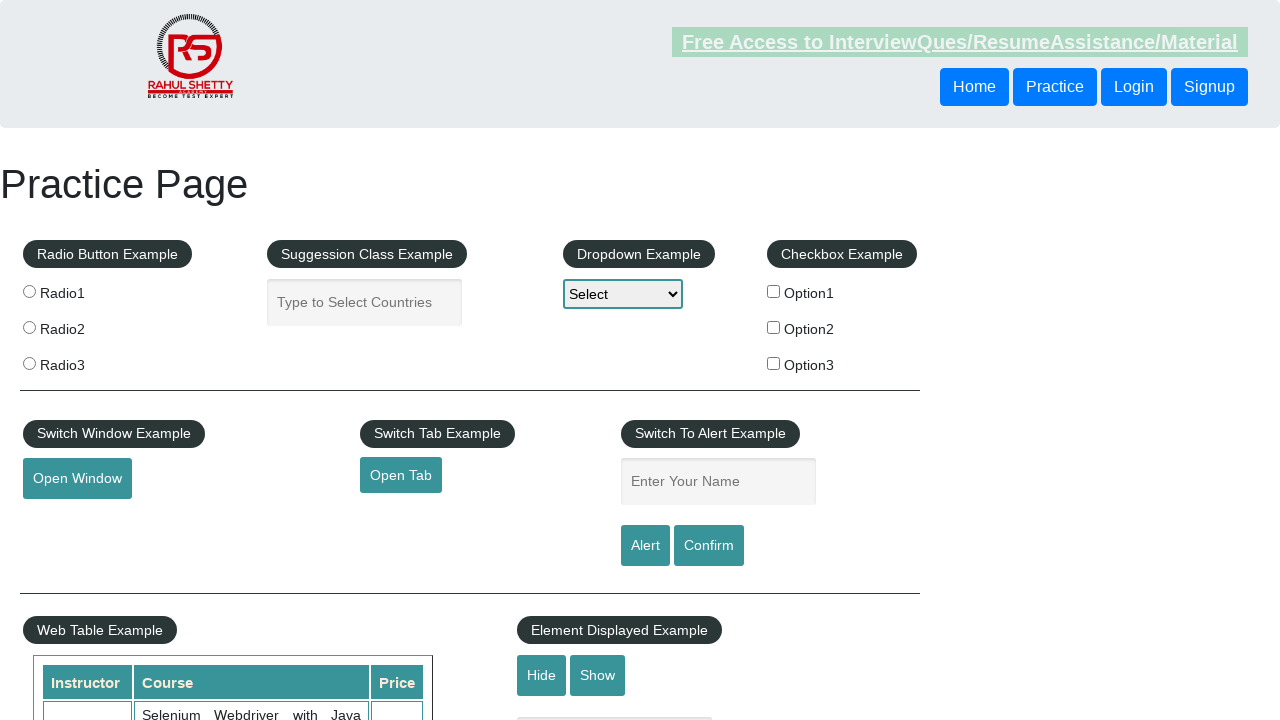

Verified footer link 3 is visible
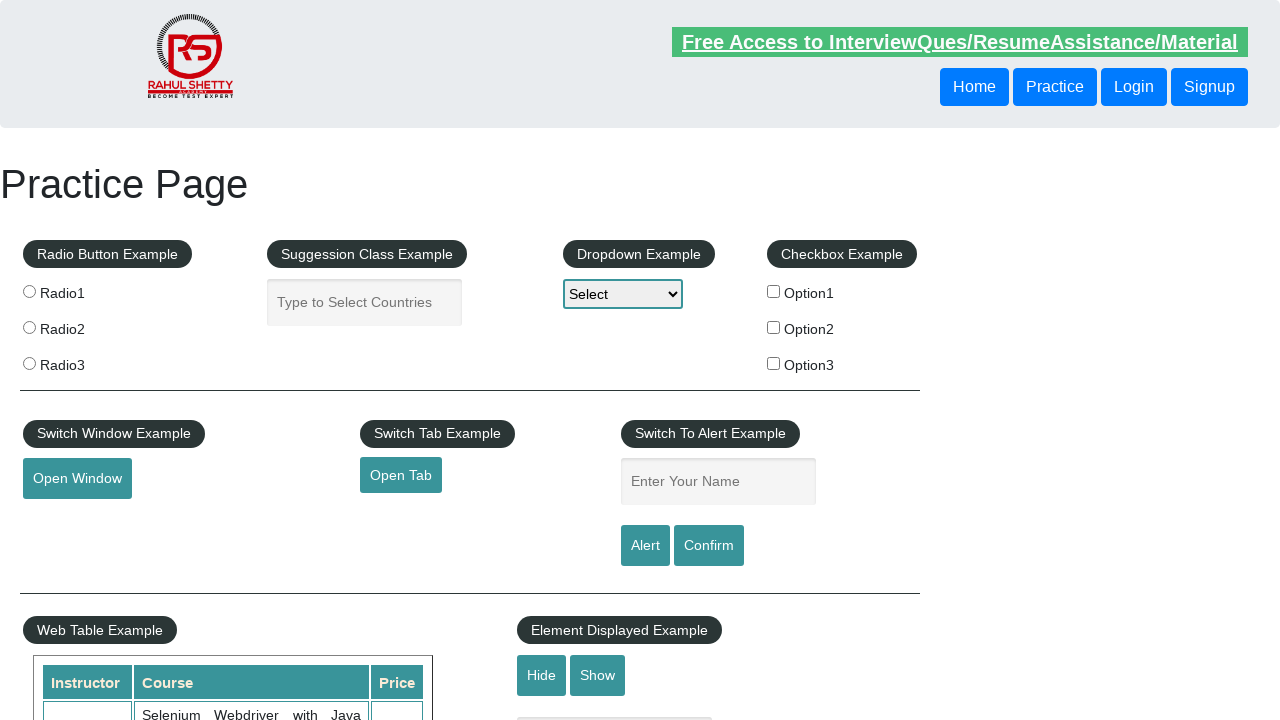

Retrieved href attribute from footer link 3: #
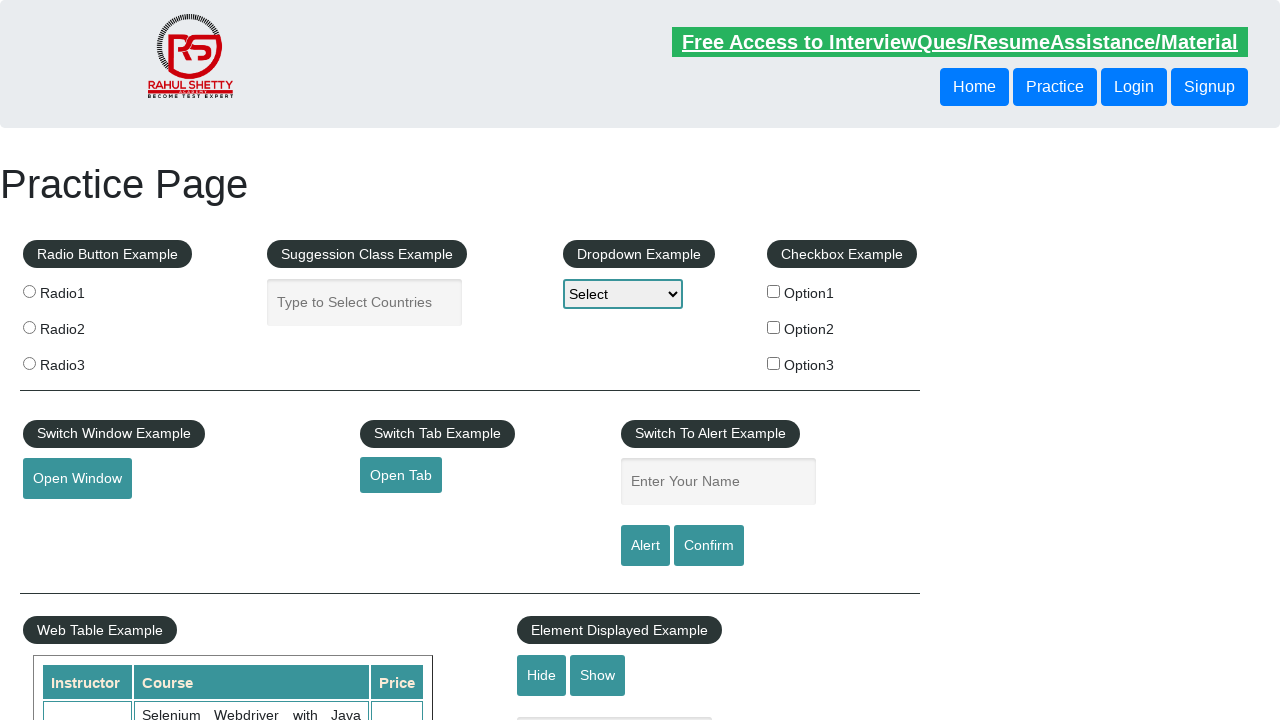

Verified footer link 3 has a valid href attribute
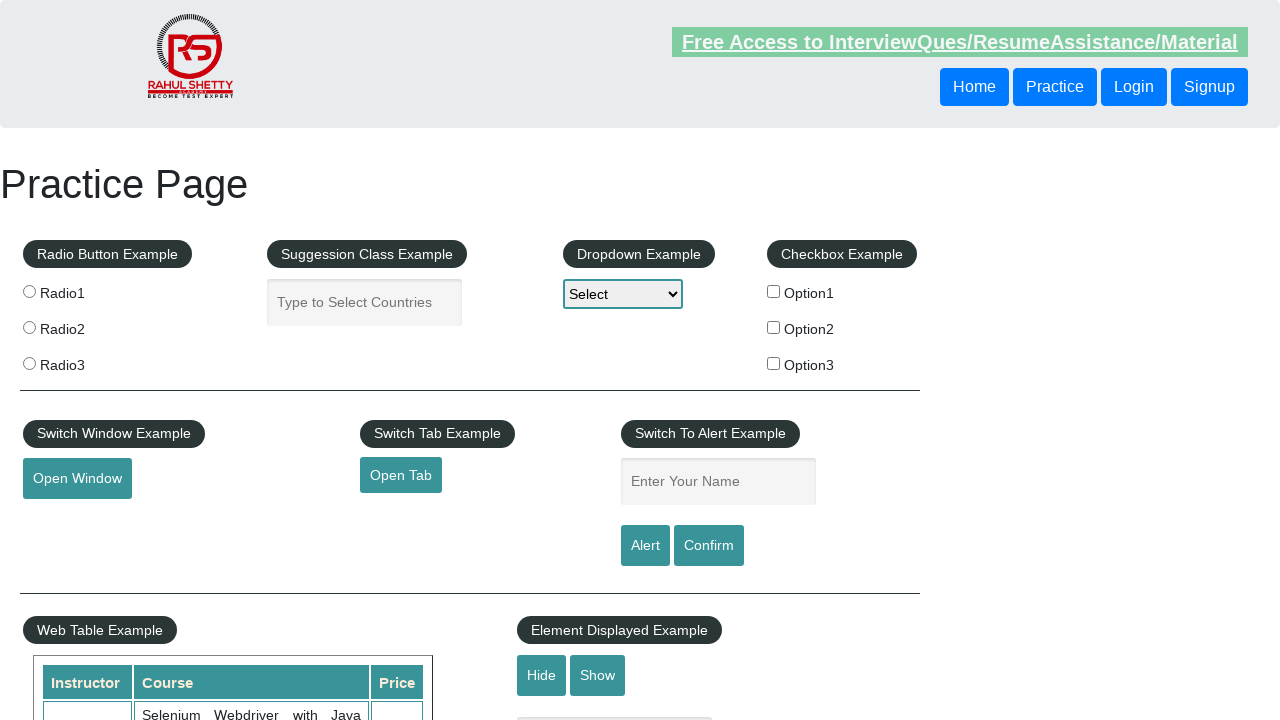

Retrieved fresh reference to footer link 4
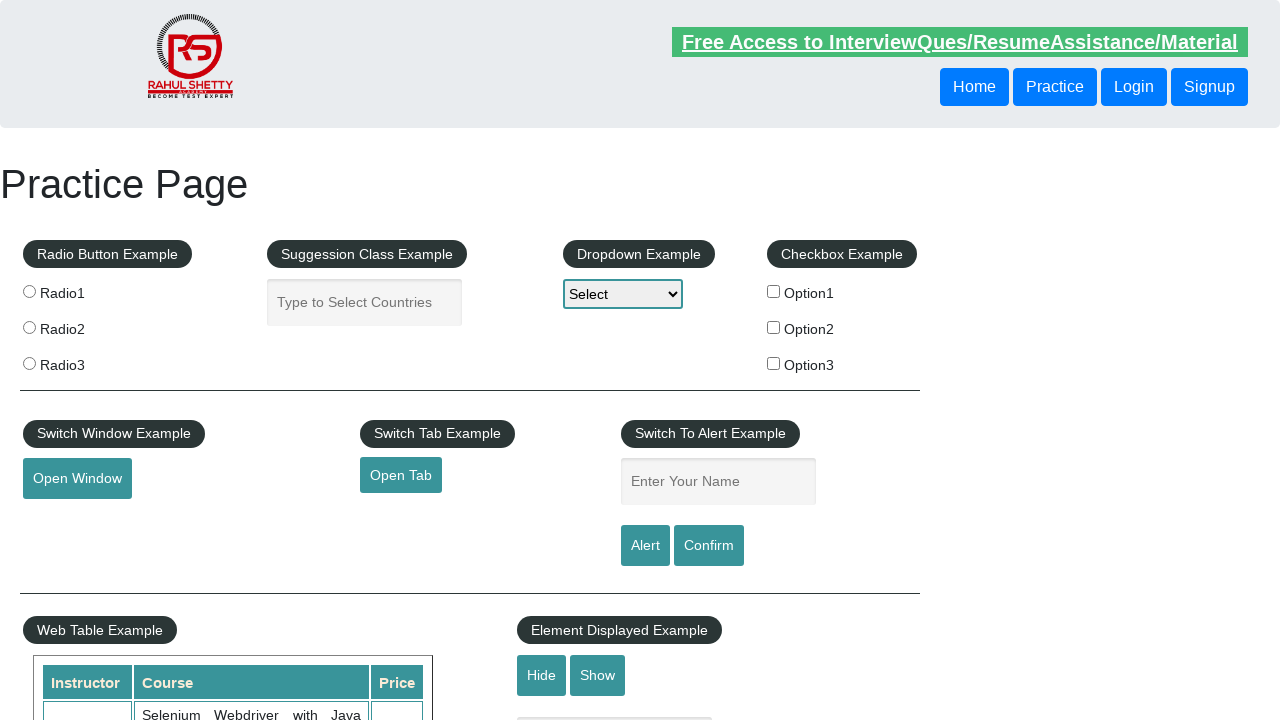

Verified footer link 4 is visible
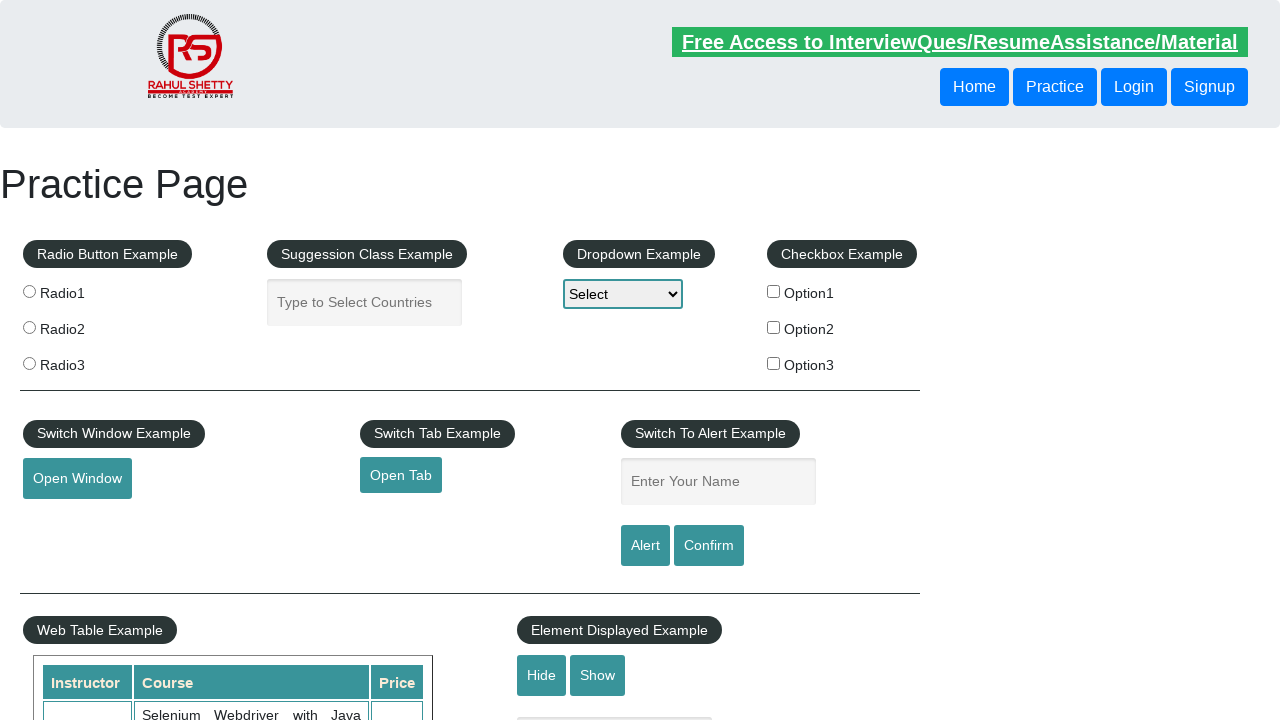

Retrieved href attribute from footer link 4: #
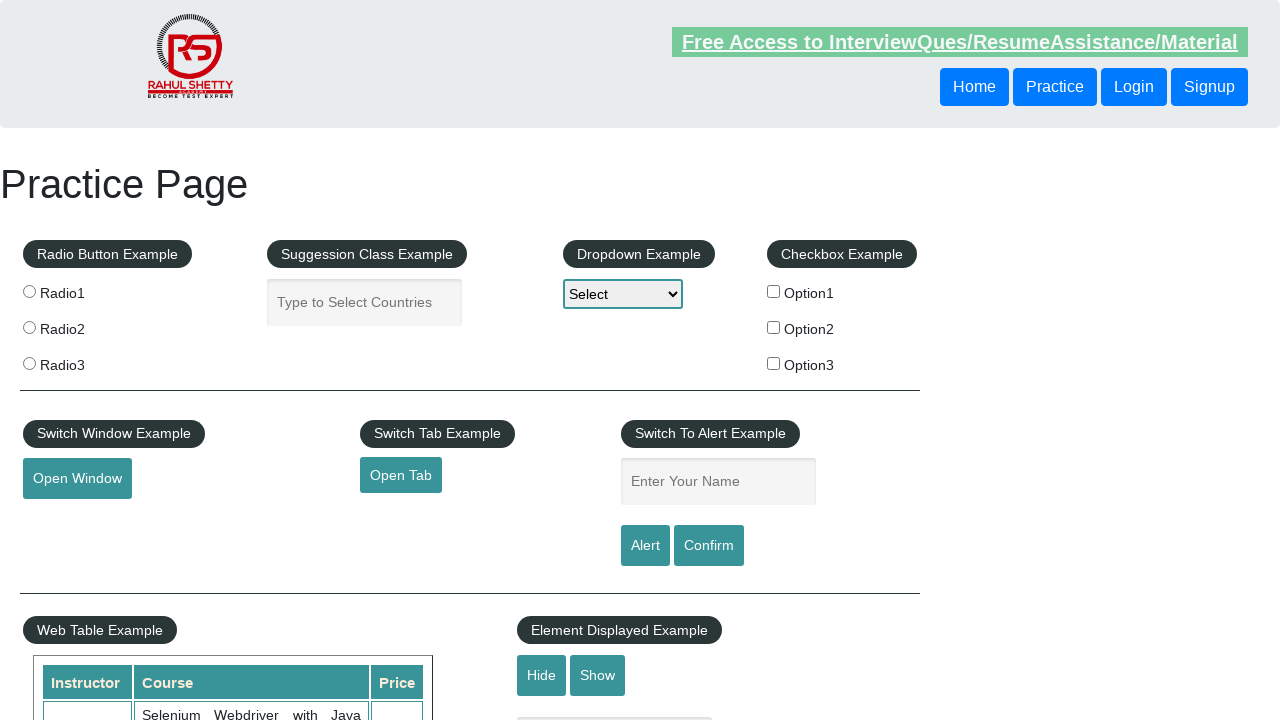

Verified footer link 4 has a valid href attribute
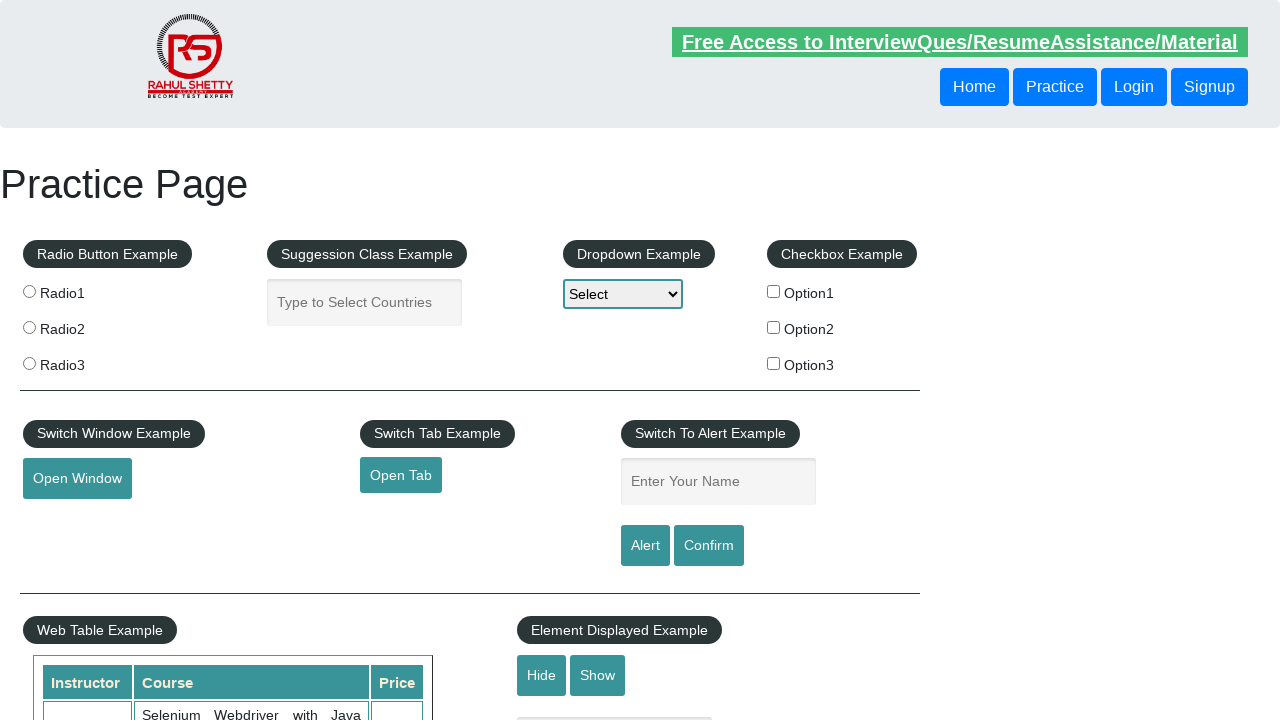

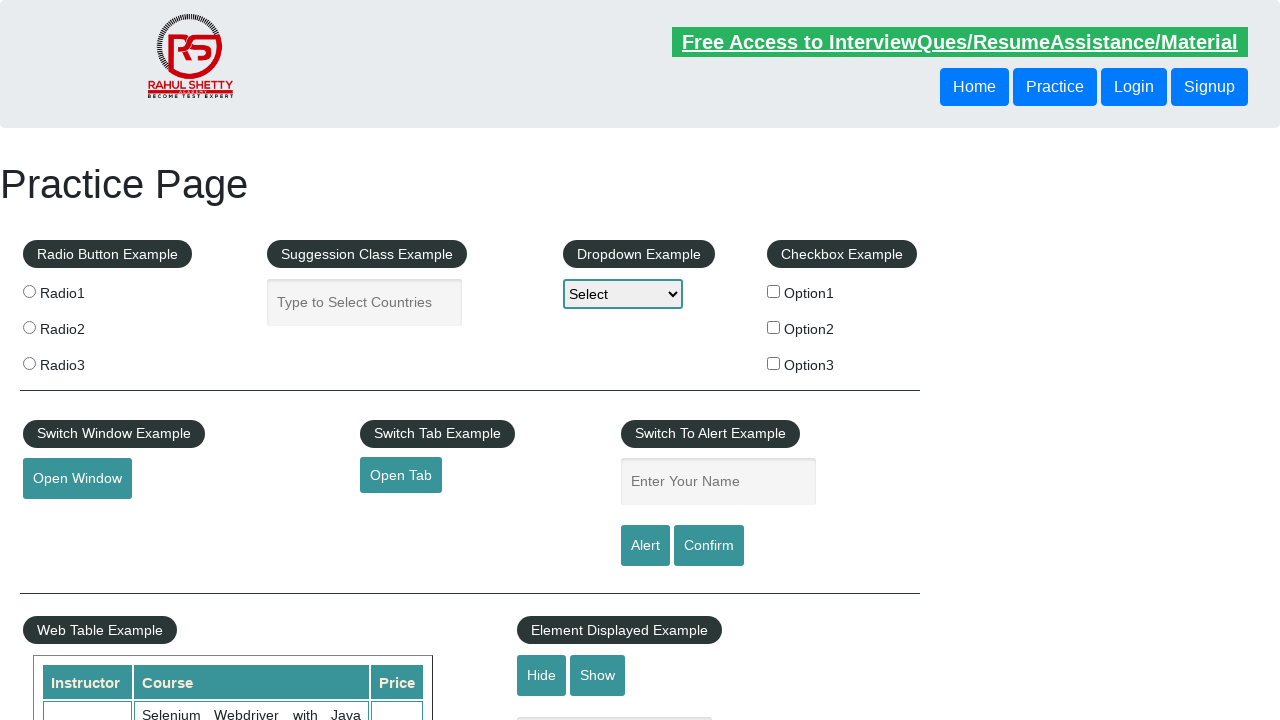